Tests navigation to the Dragabble interaction page

Starting URL: https://demoqa.com

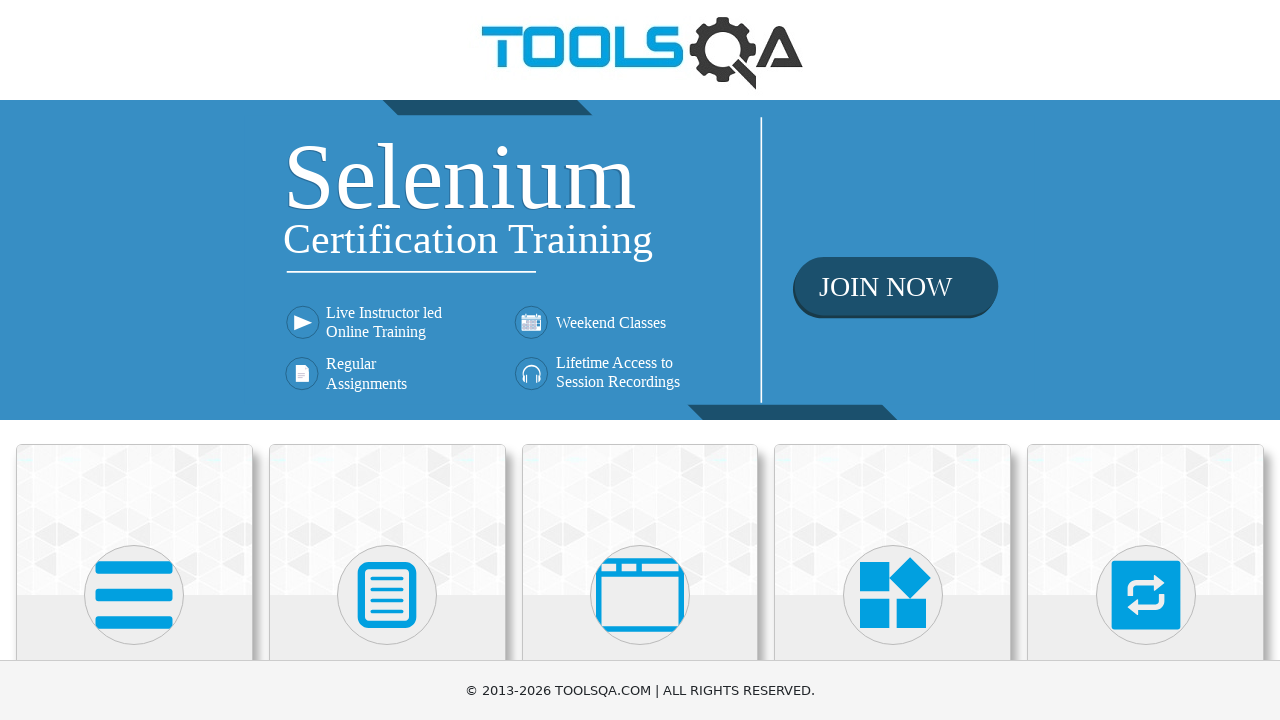

Clicked on Interactions category at (1146, 360) on xpath=//*[@class='category-cards']//following::div[@class='card-body']//h5[conta
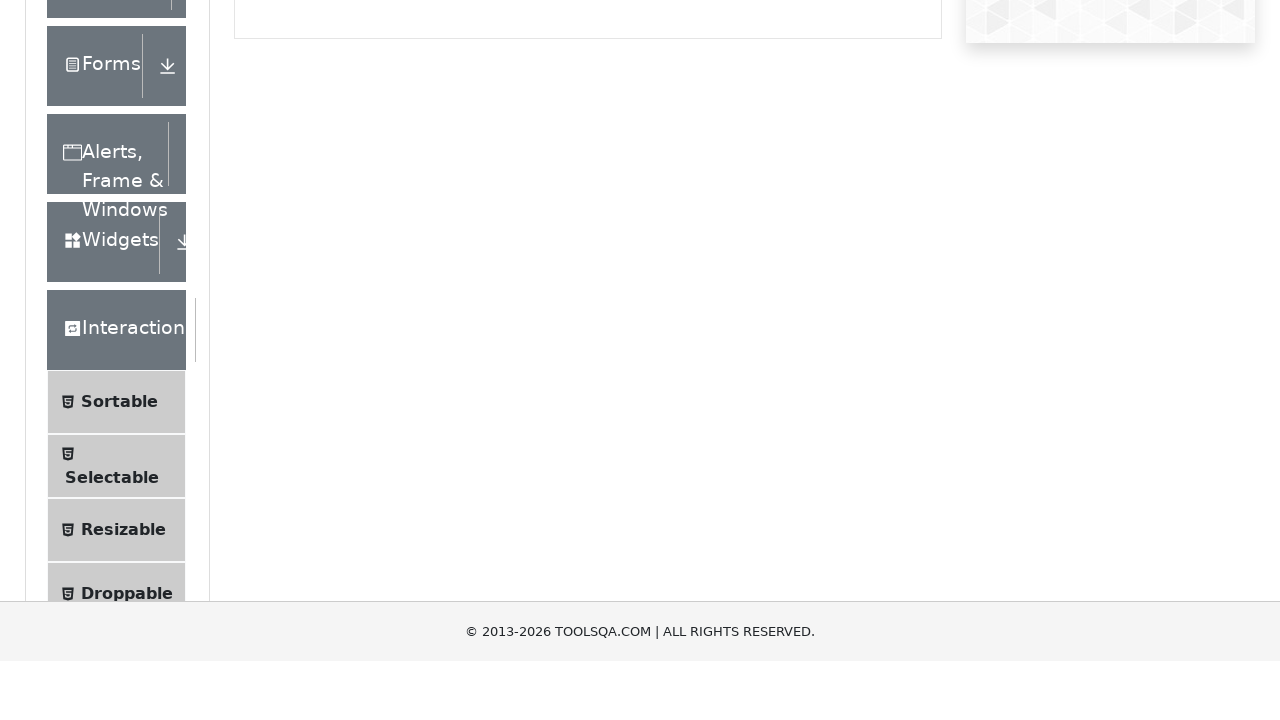

Clicked on Dragabble menu item to navigate to Dragabble interaction page at (127, 475) on xpath=//*[@class='accordion']//div[@class='element-group']//following::span[@cla
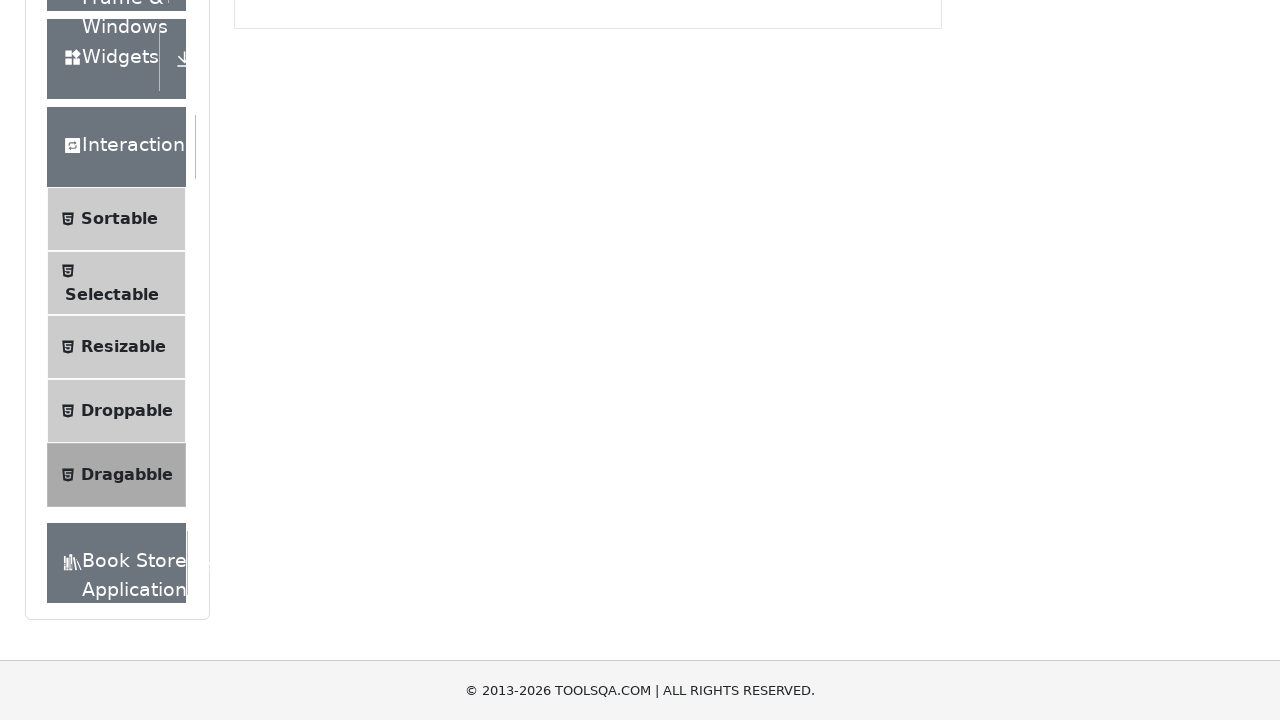

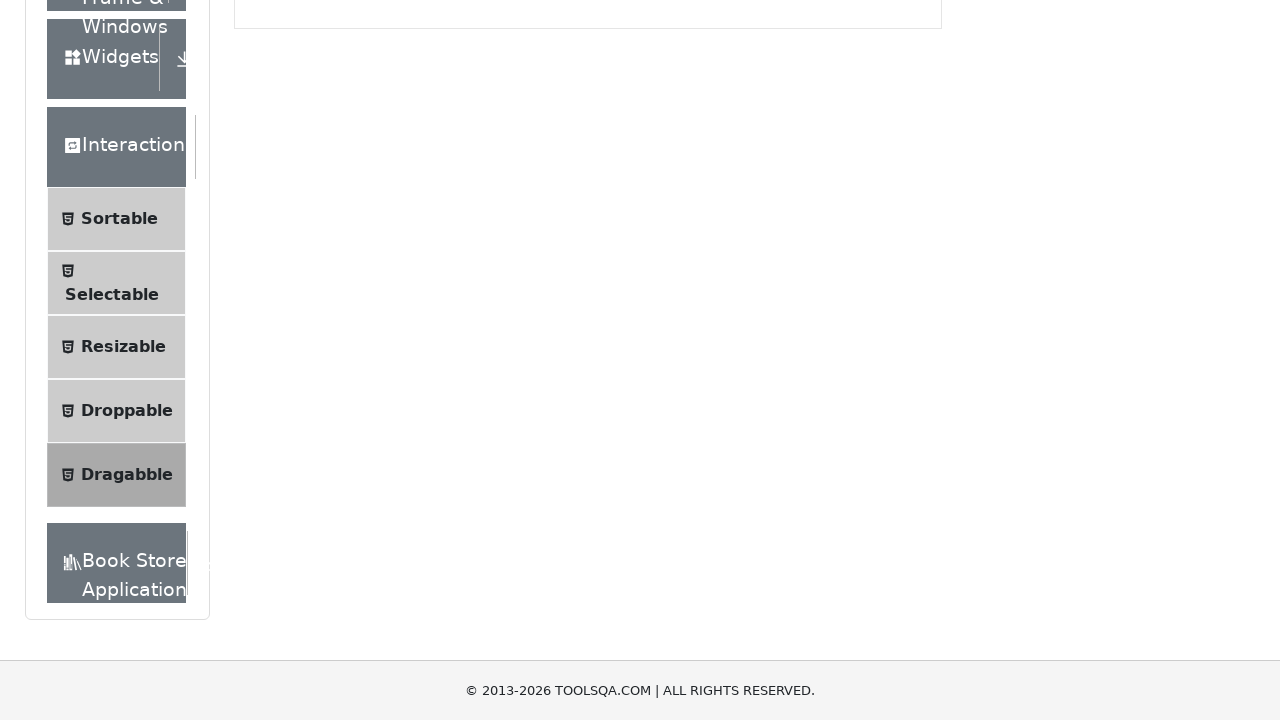